Tests JavaScript-based scrolling functionality by scrolling down to a "CYDEO" link at the bottom of a large page, then scrolling back up to the "Home" link at the top.

Starting URL: https://practice.cydeo.com/large

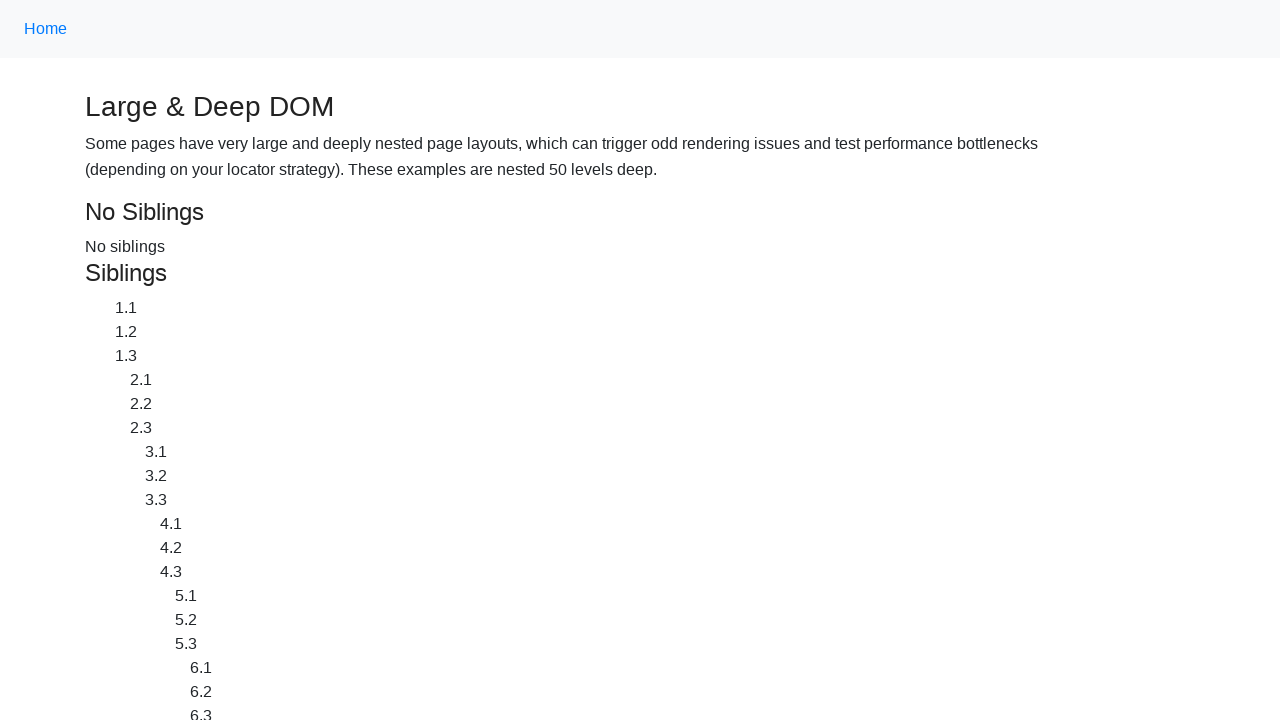

Located CYDEO link at the bottom of the page
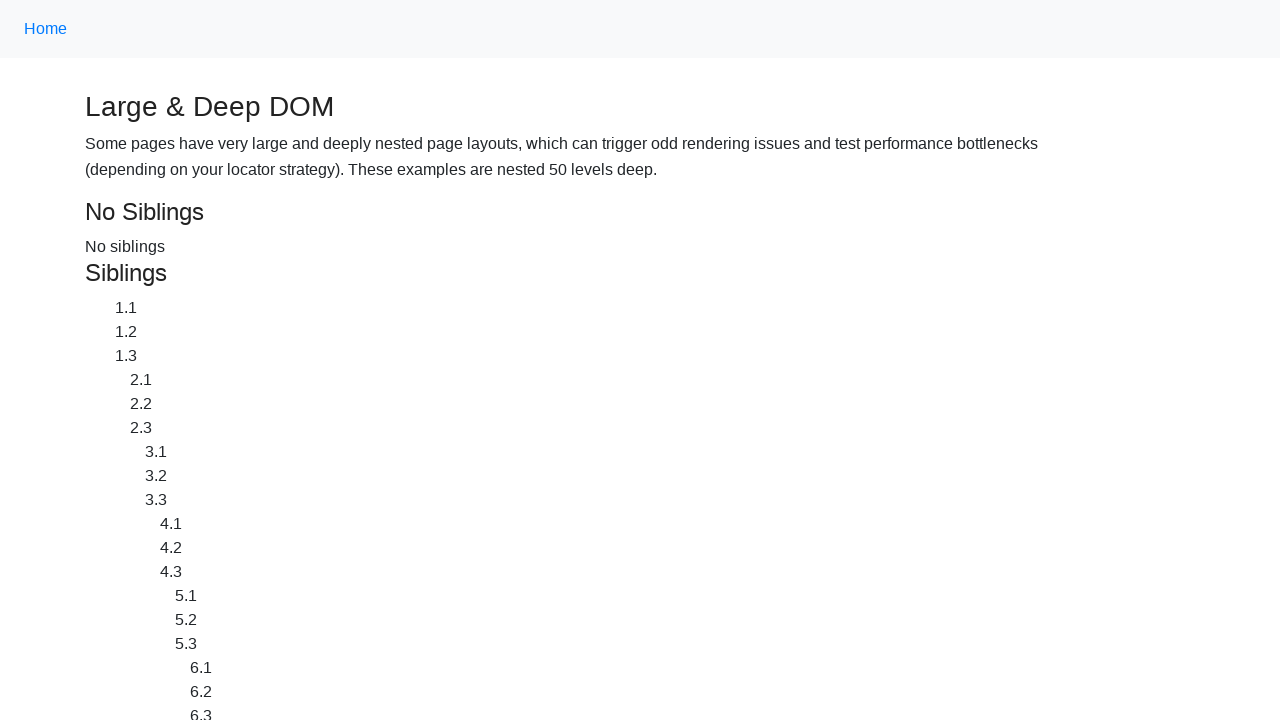

Located Home link at the top of the page
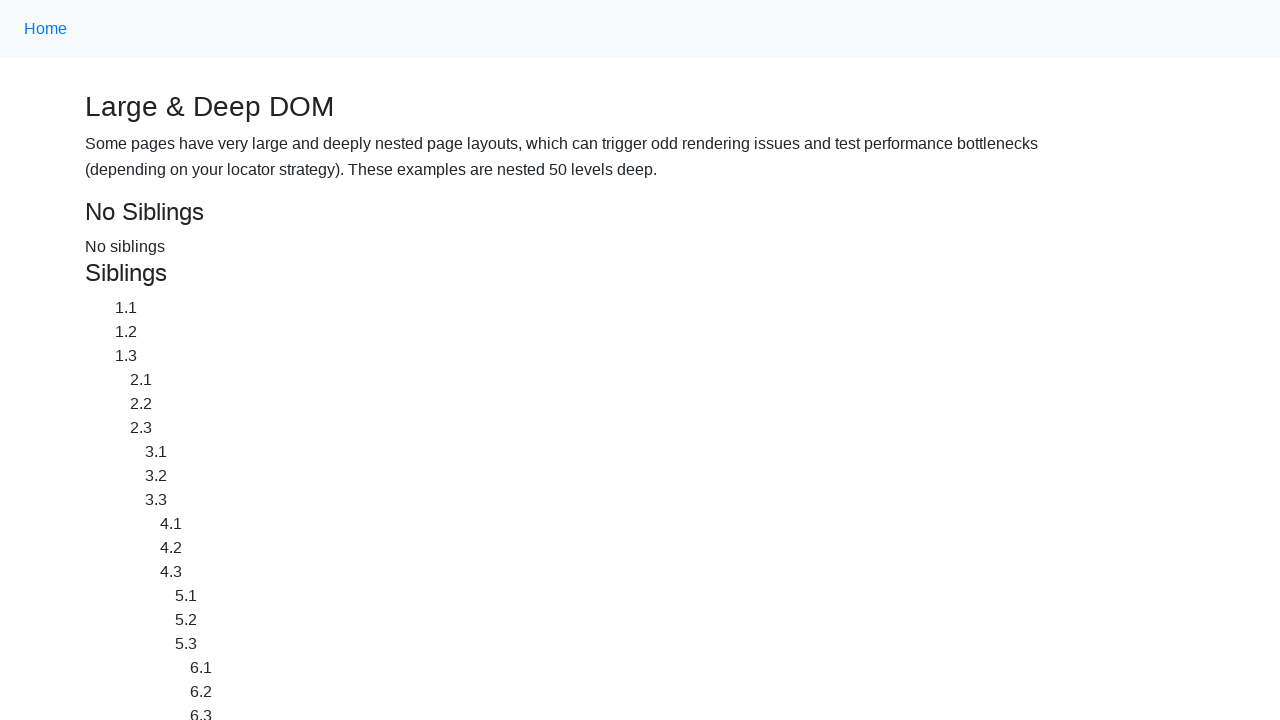

Scrolled down to CYDEO link at the bottom of the page
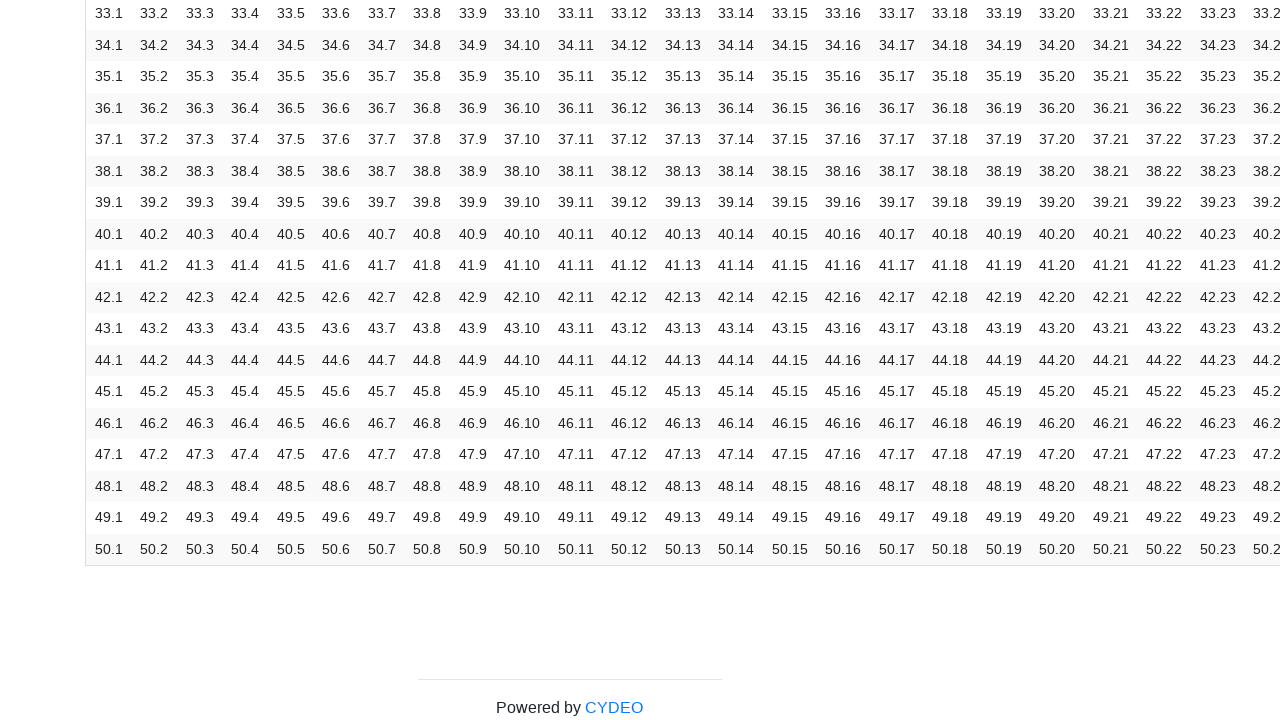

Scrolled up to Home link at the top of the page
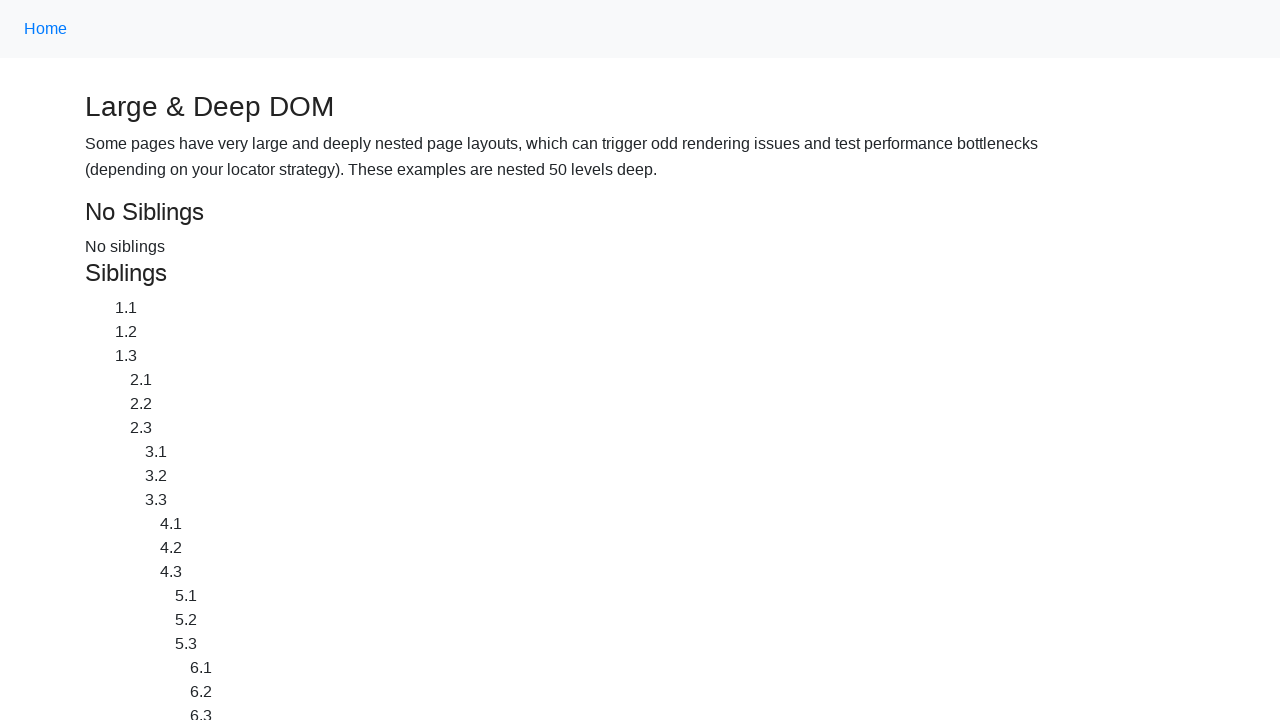

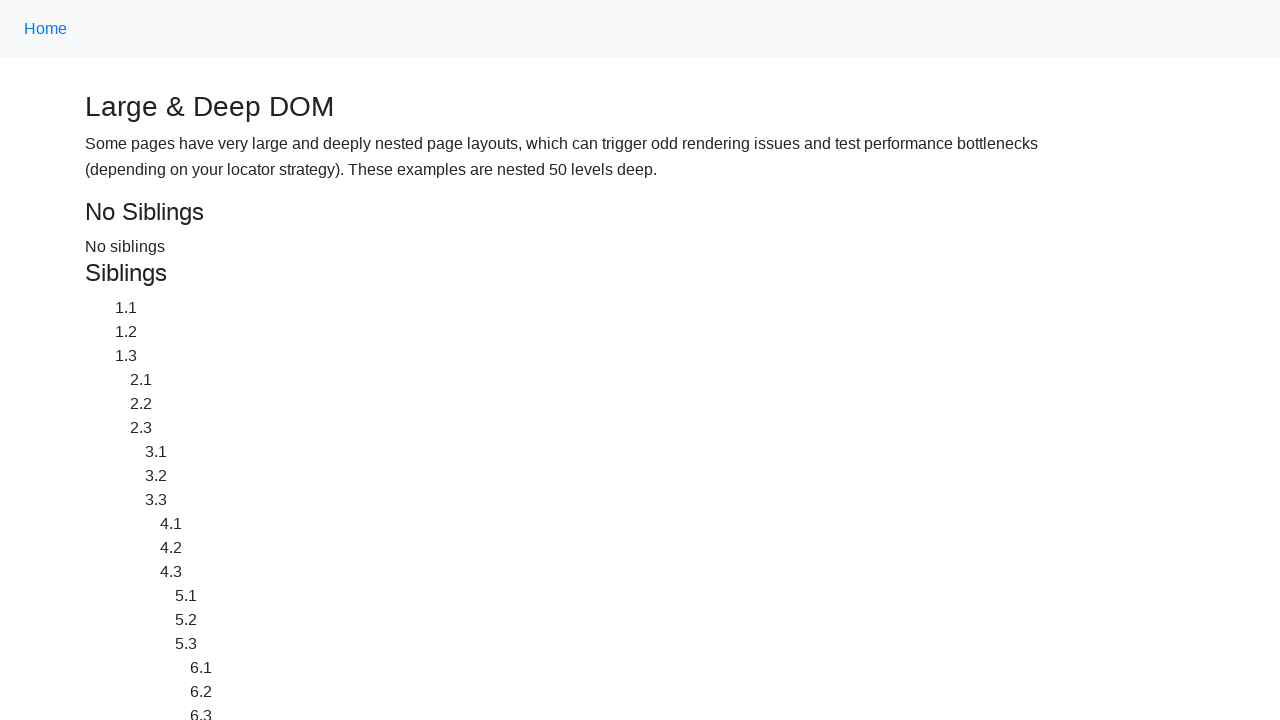